Tests the job posting workflow by navigating to the Post a Job page, filling out job details (email, title, description, company), saving as draft, then searching for the job listing to verify it appears.

Starting URL: https://alchemy.hguy.co/jobs/

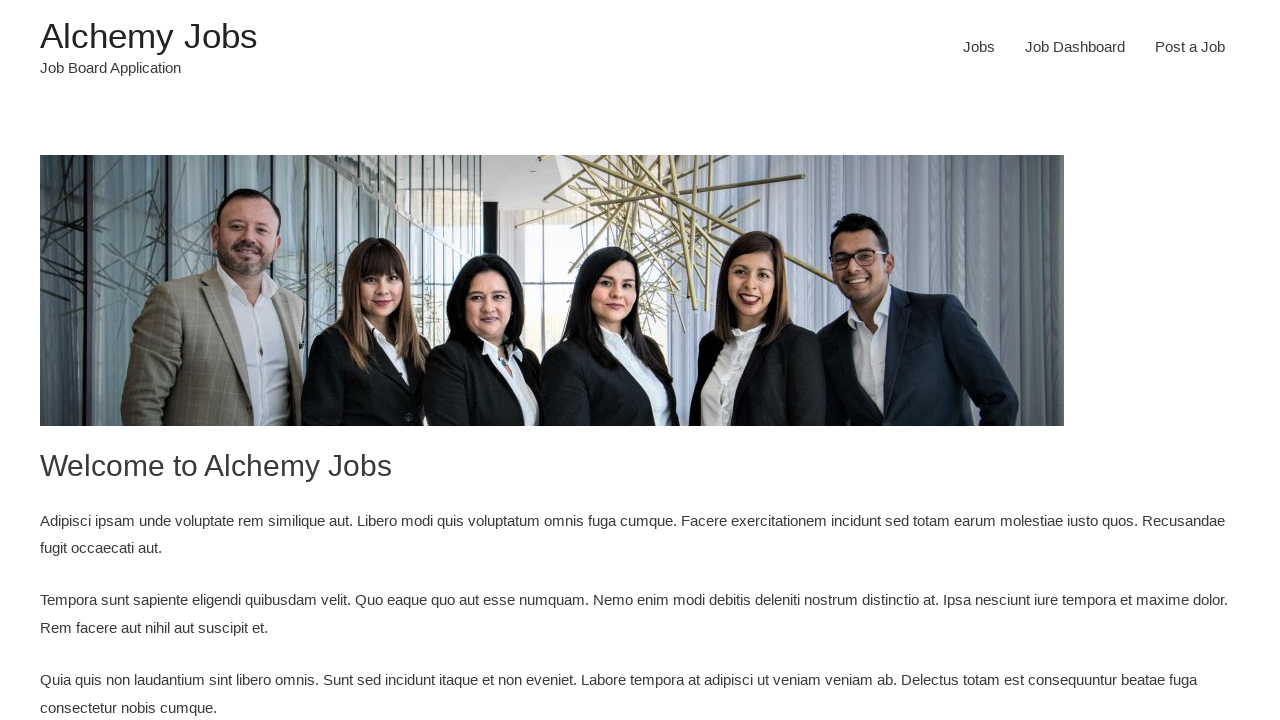

Clicked on 'Post a Job' link at (1190, 47) on text=Post a Job
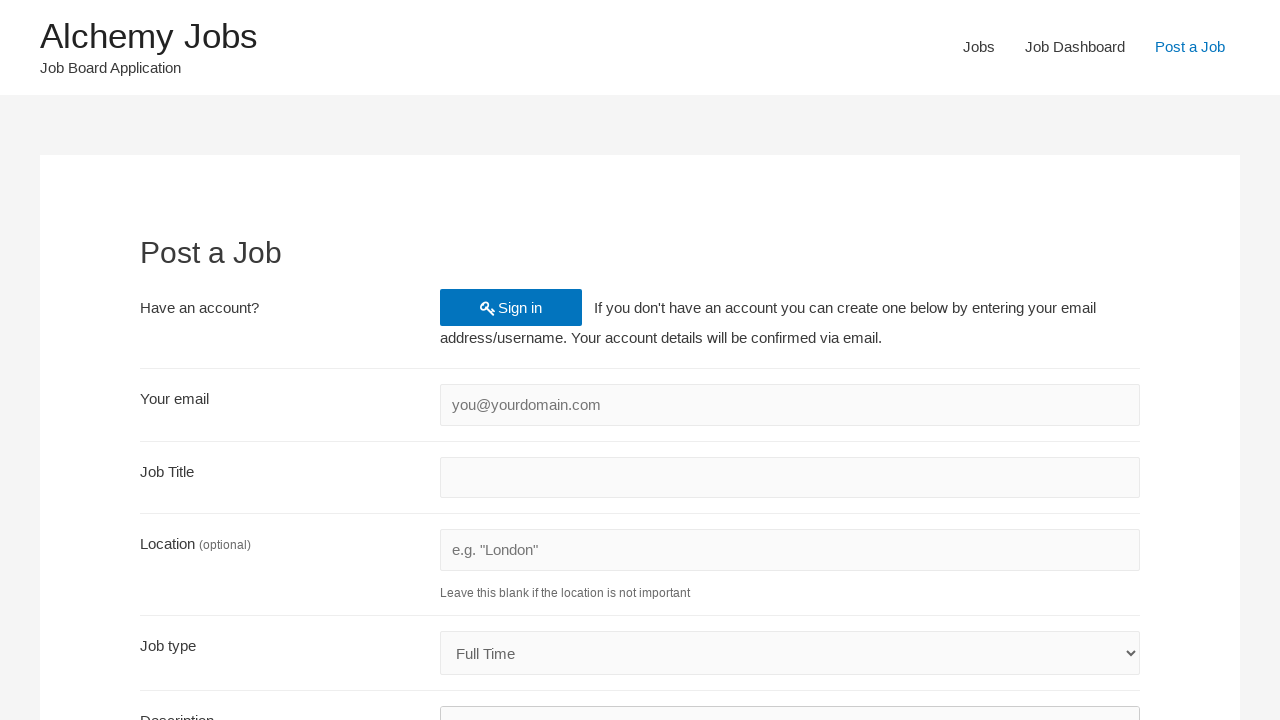

Filled email field with 'recruiter_test@example.com' on #create_account_email
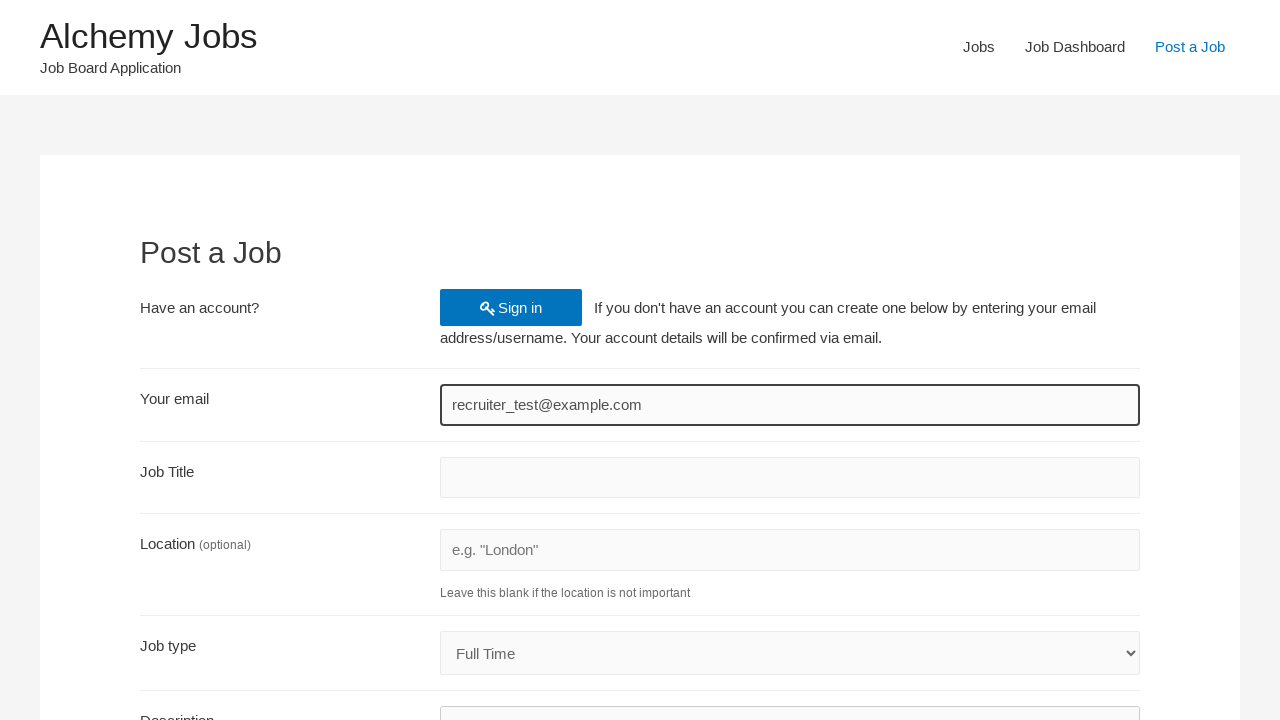

Filled job title field with 'Senior Software Engineer' on #job_title
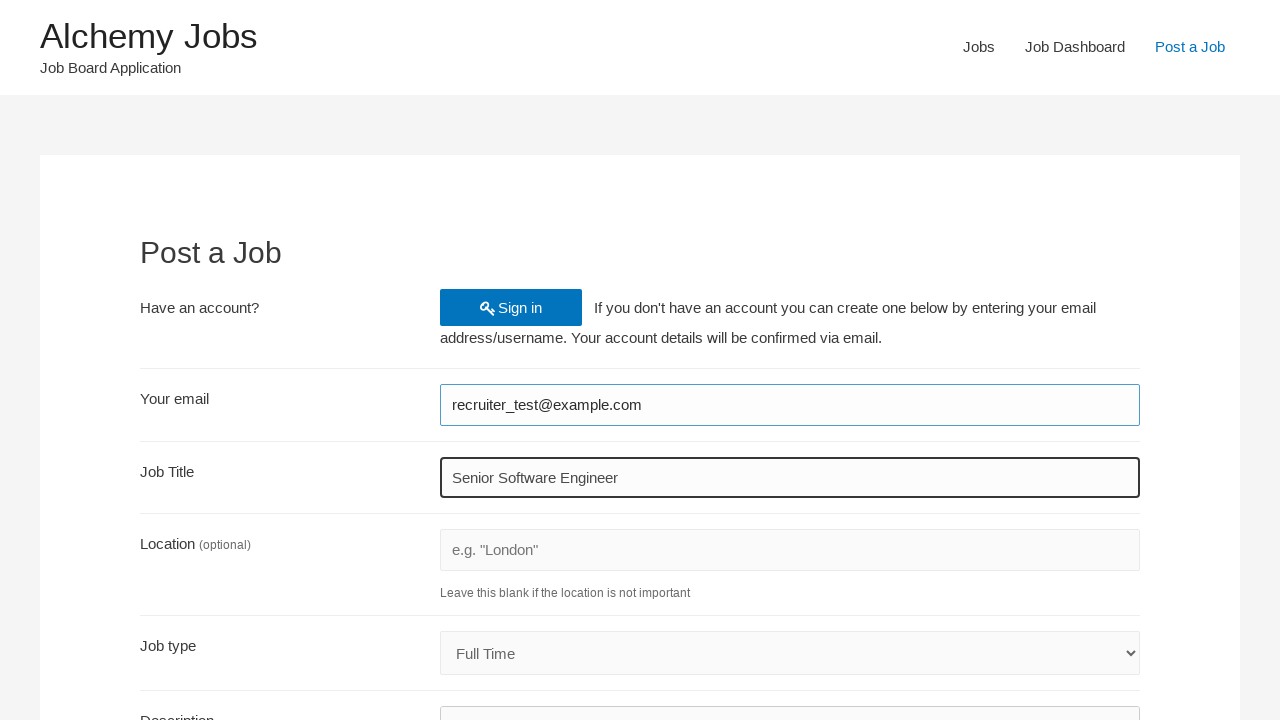

Filled job description in iframe with detailed job requirements on #job_description_ifr >> internal:control=enter-frame >> #tinymce
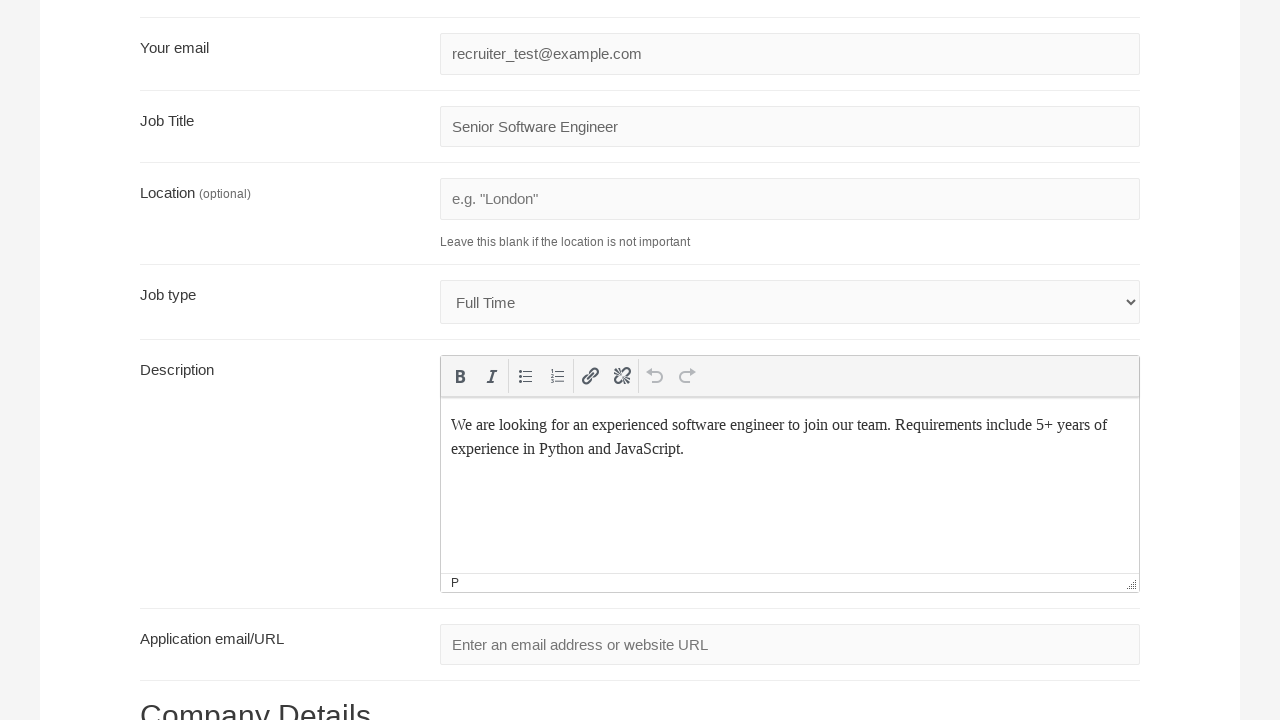

Filled application email field with 'recruiter_test@example.com' on #application
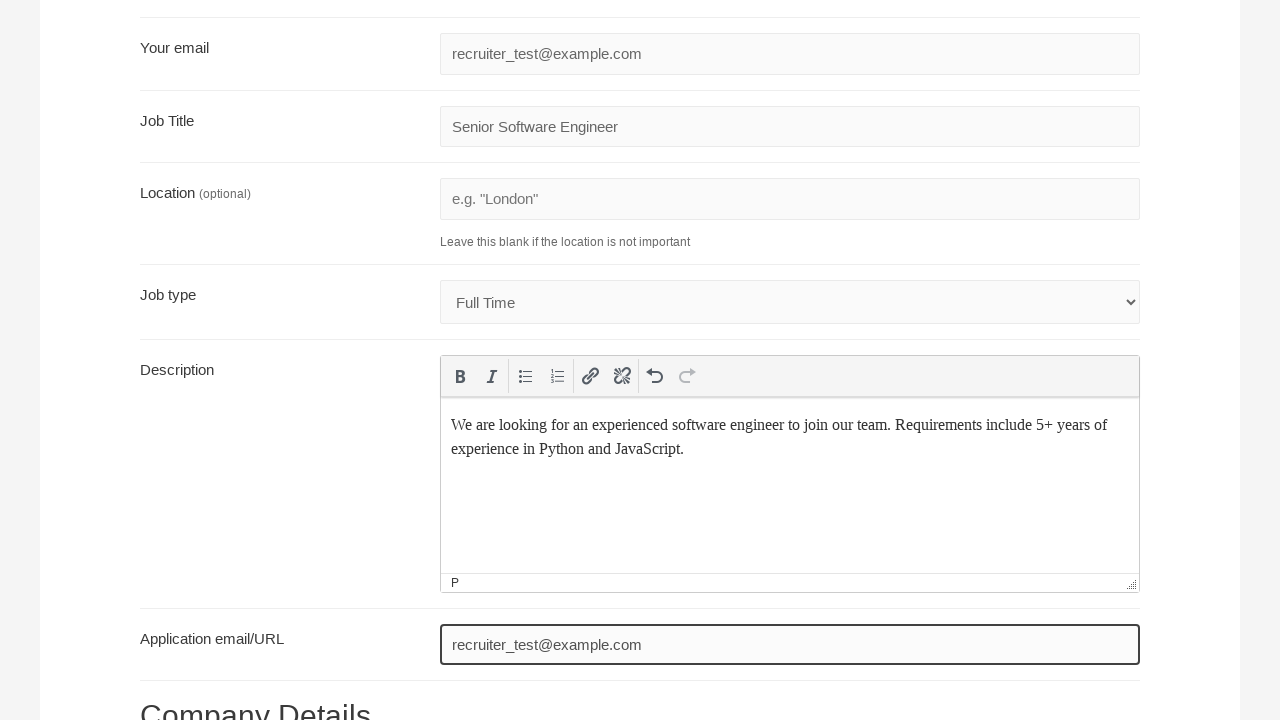

Filled company name field with 'TechCorp Solutions' on #company_name
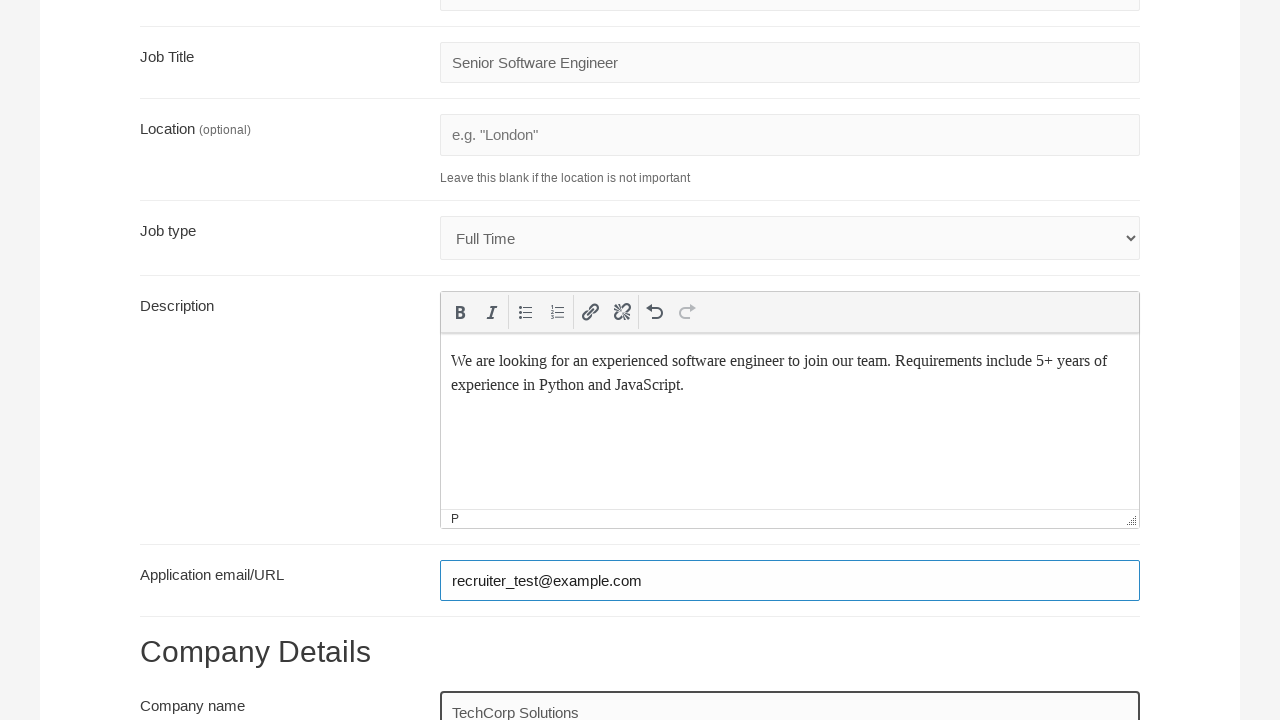

Clicked Save Draft button to save job posting at (352, 532) on xpath=//*[@class='button secondary save_draft']
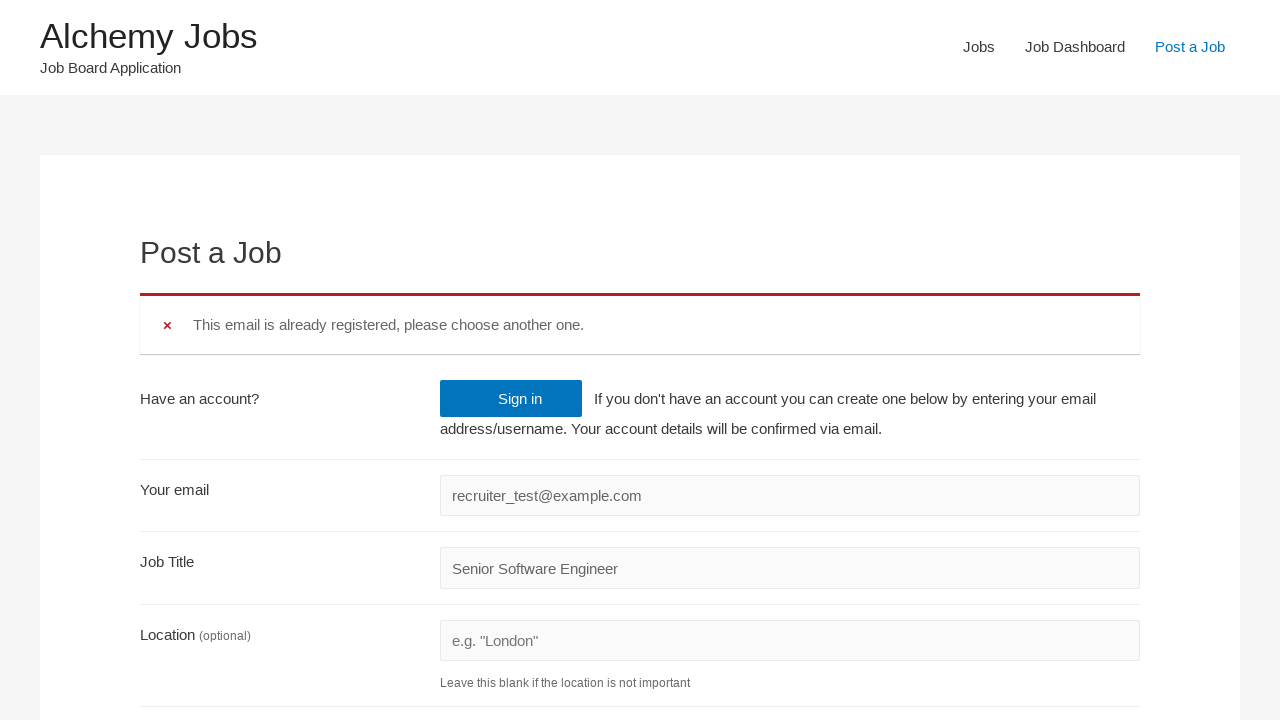

Navigated to Jobs page from header navigation at (979, 47) on xpath=//header/div/div/div/div/div[3]/div/nav/div/ul/li[1]/a
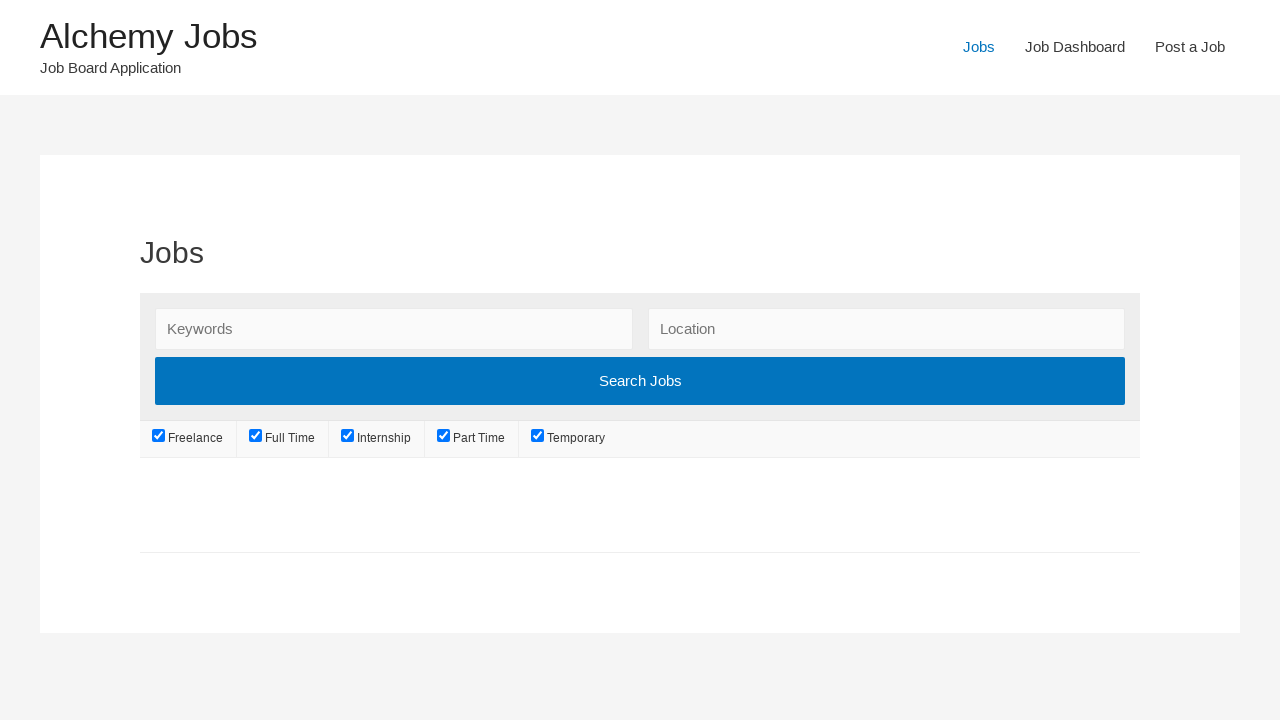

Filled search keywords field with 'Senior Software Engineer' on #search_keywords
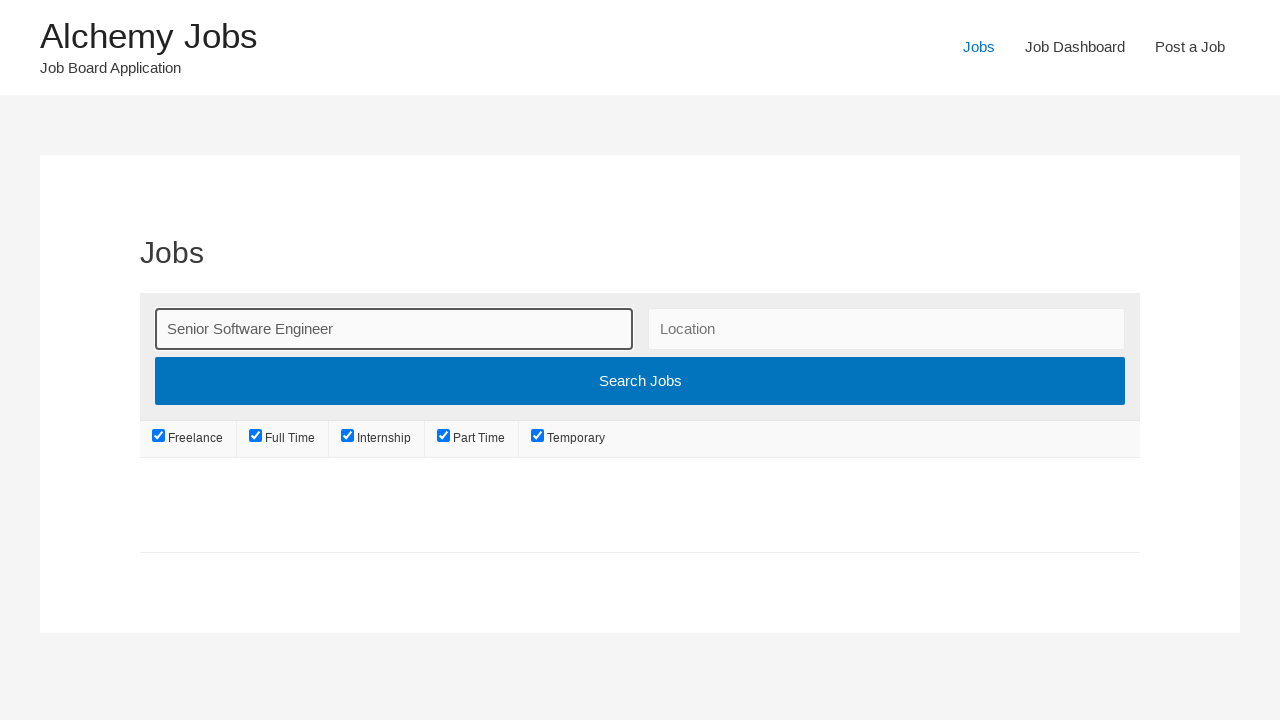

Clicked search submit button to search for job listing at (640, 377) on .search_submit
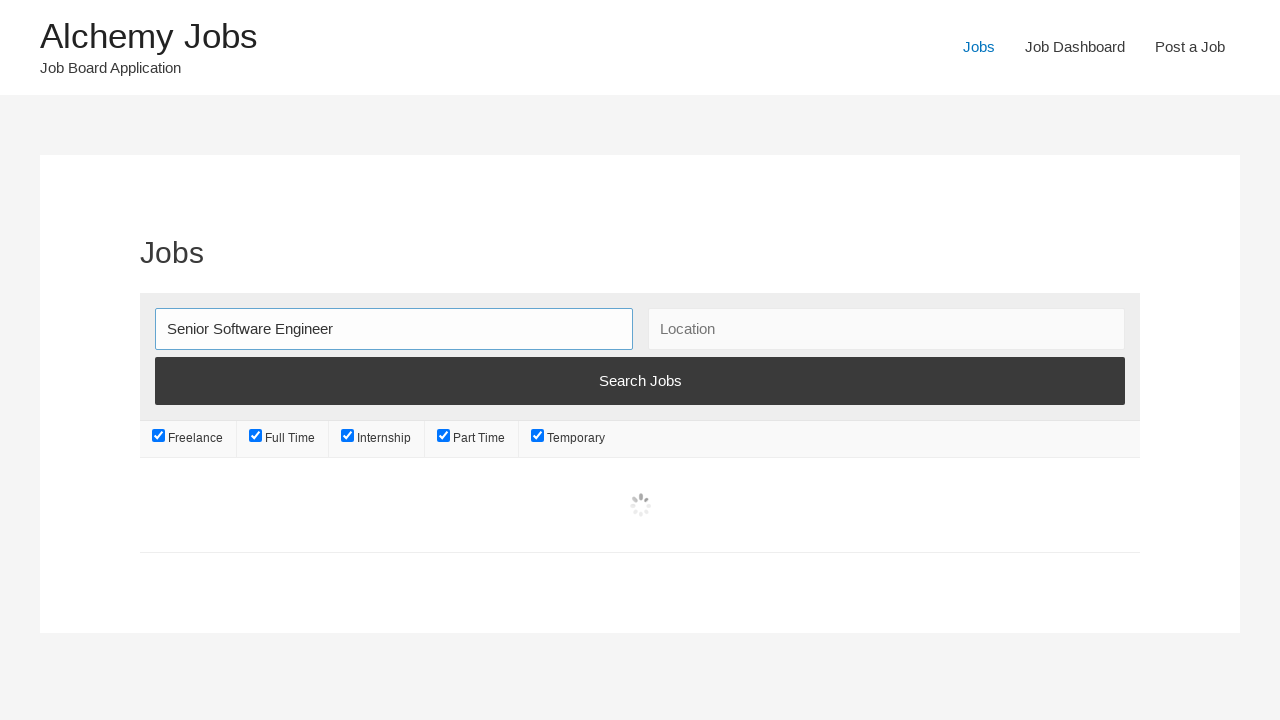

Waited for job listings to load on search results page
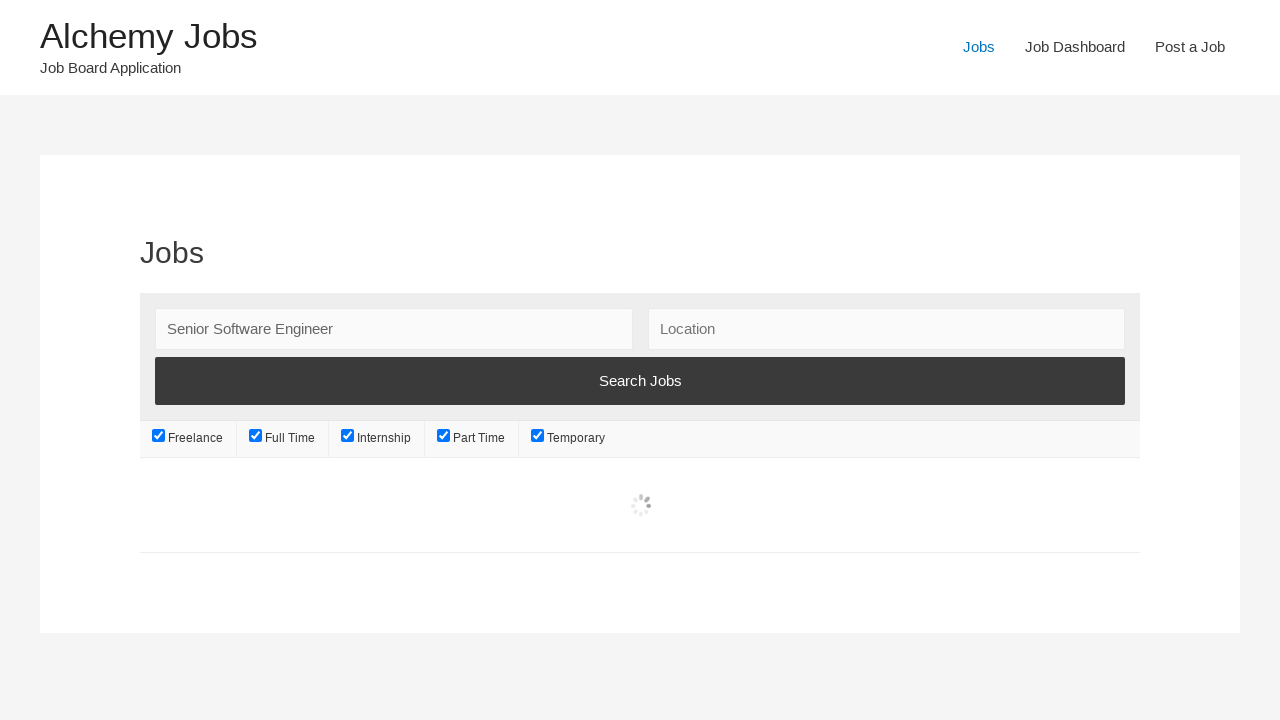

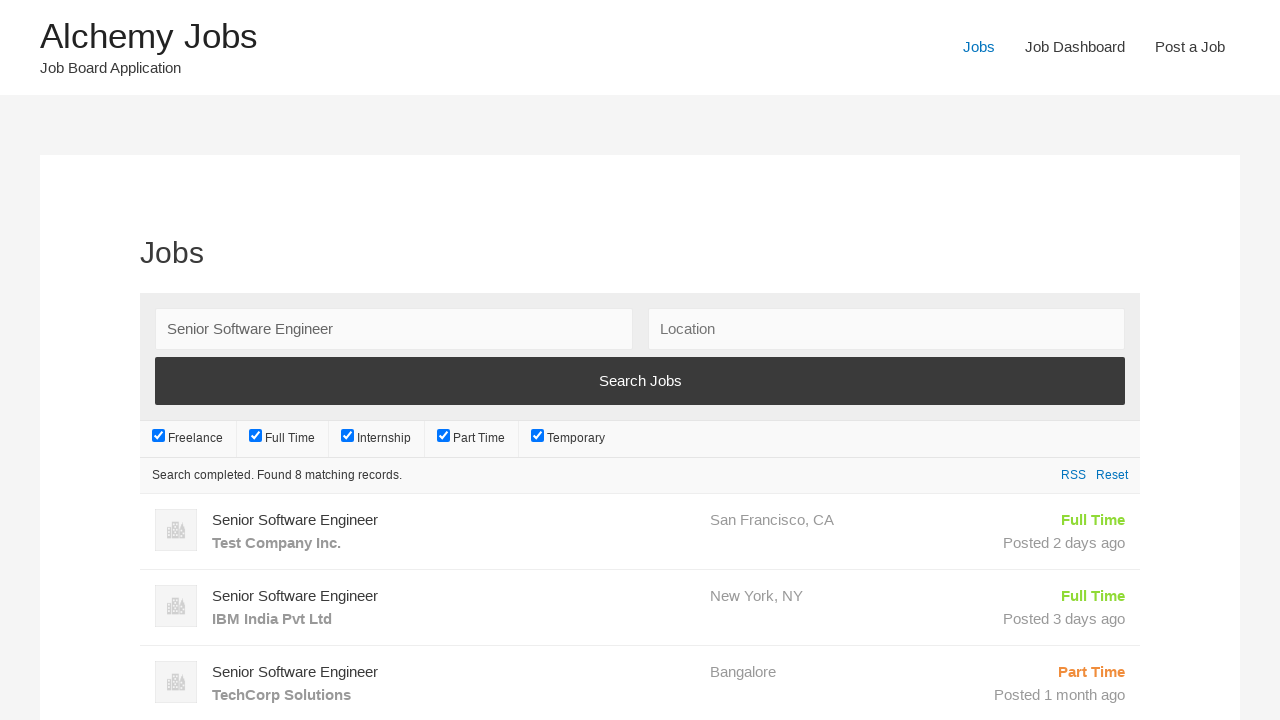